Tests JavaScript alert handling by clicking a button that triggers an alert and then accepting/dismissing the alert dialog

Starting URL: https://demo.automationtesting.in/Alerts.html

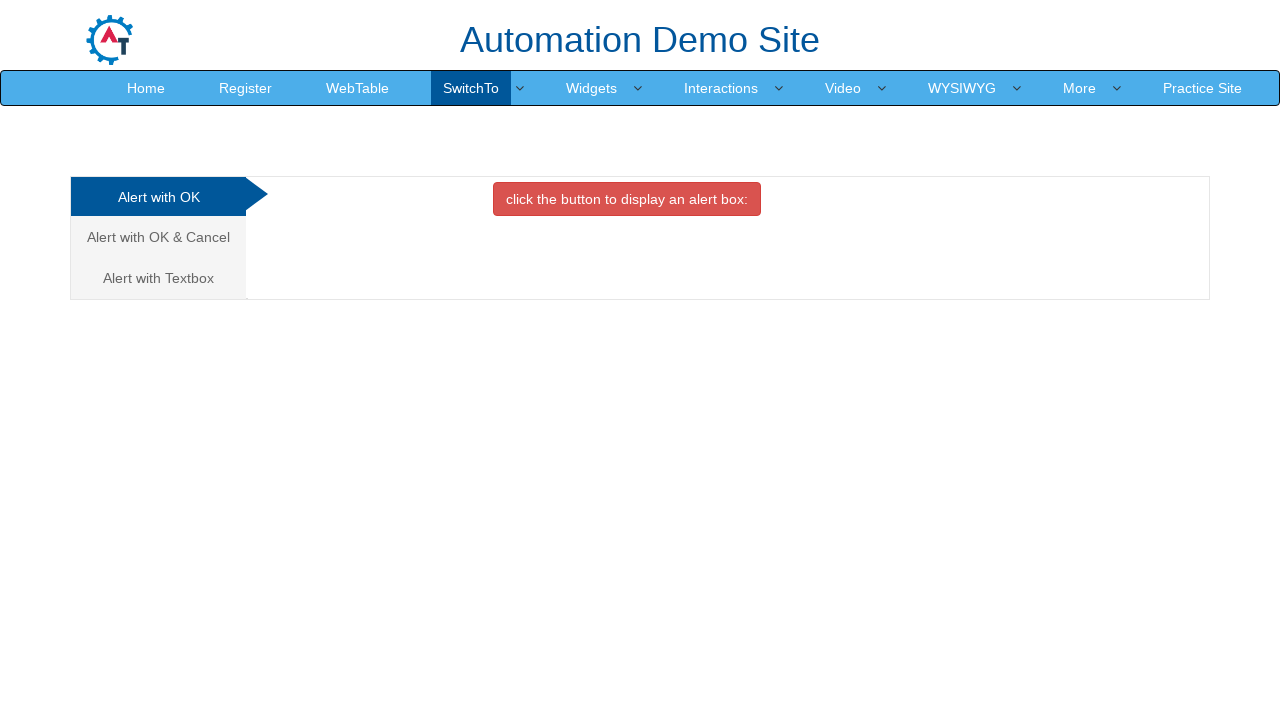

Clicked alert trigger button to open JavaScript alert at (627, 199) on button.btn.btn-danger
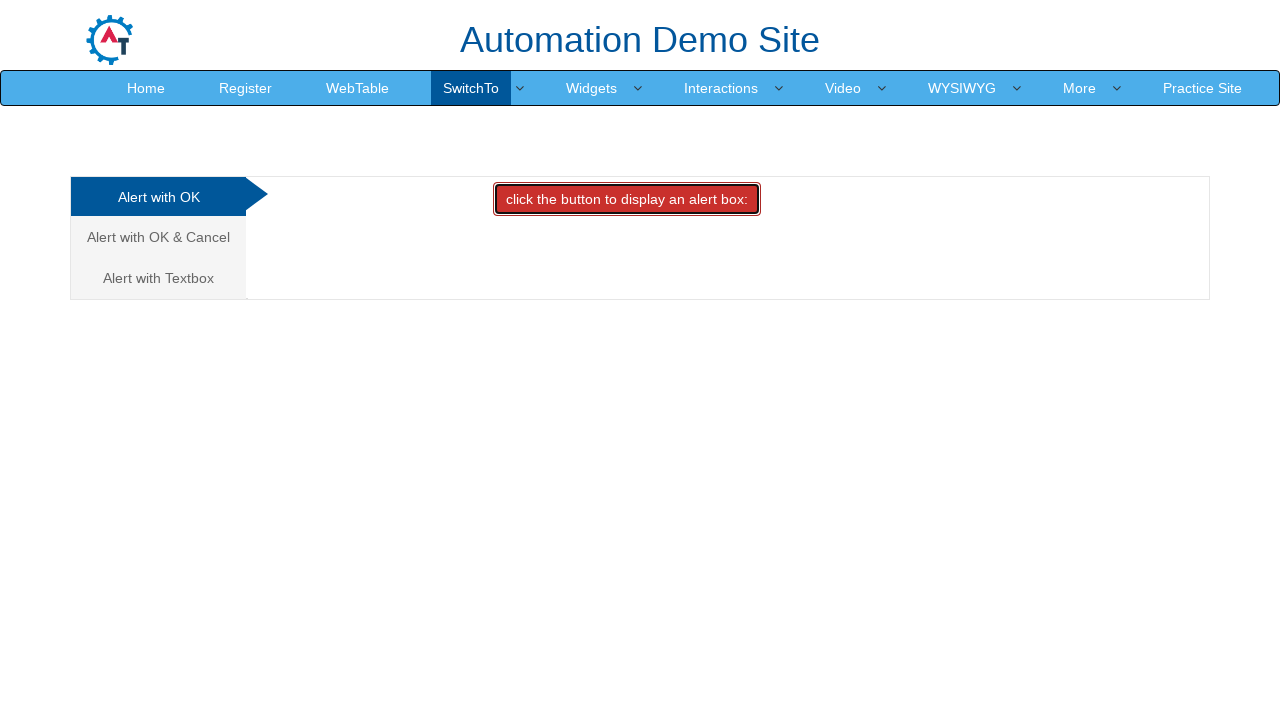

Set up dialog handler to accept alerts
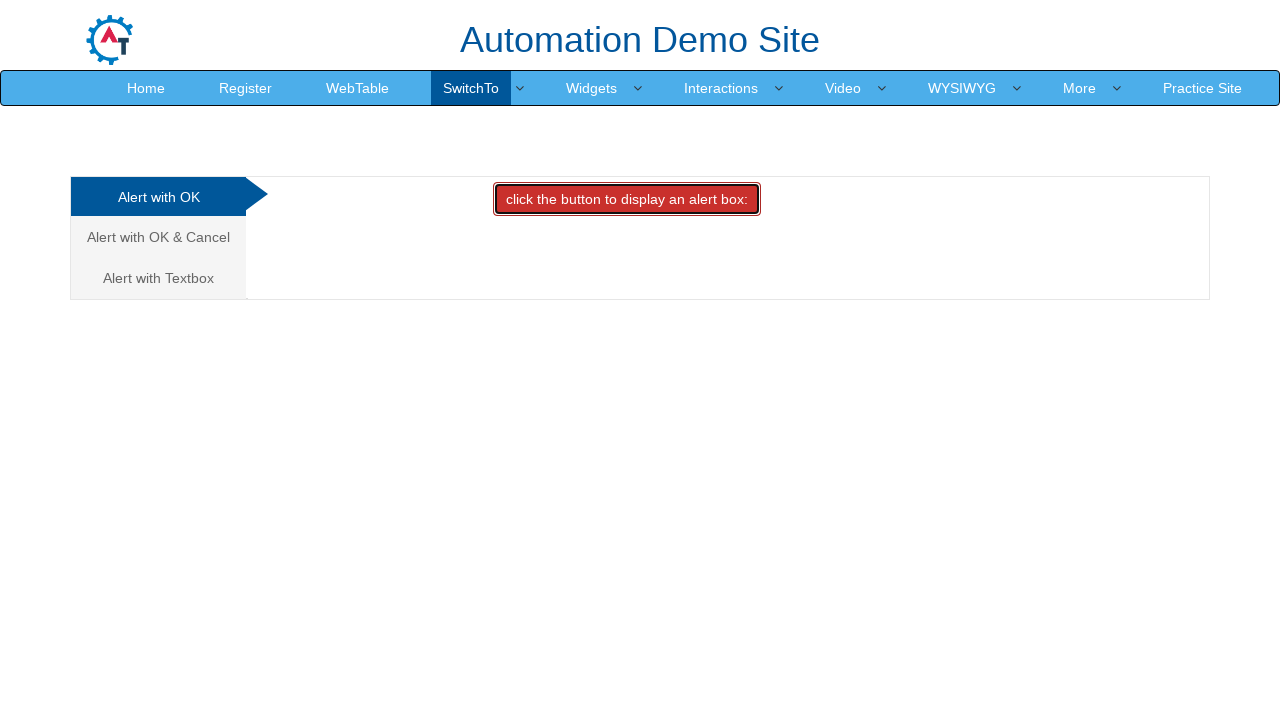

Clicked alert trigger button again to test dialog acceptance at (627, 199) on button.btn.btn-danger
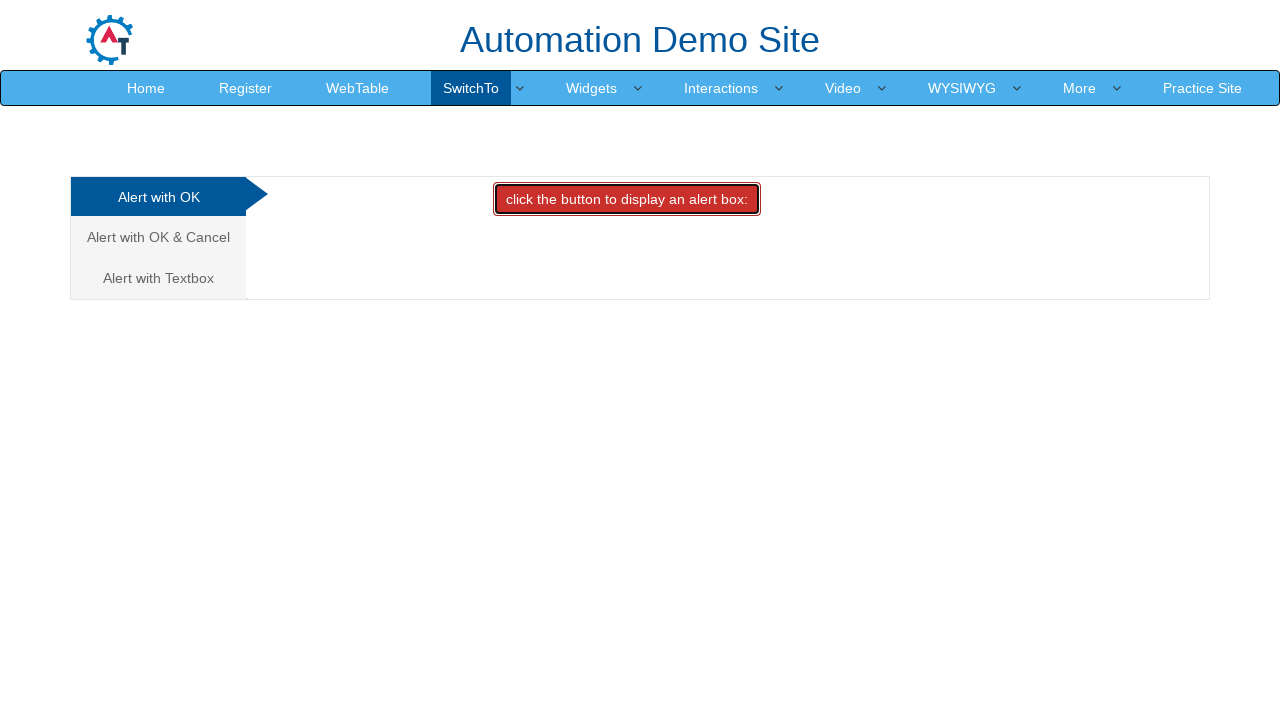

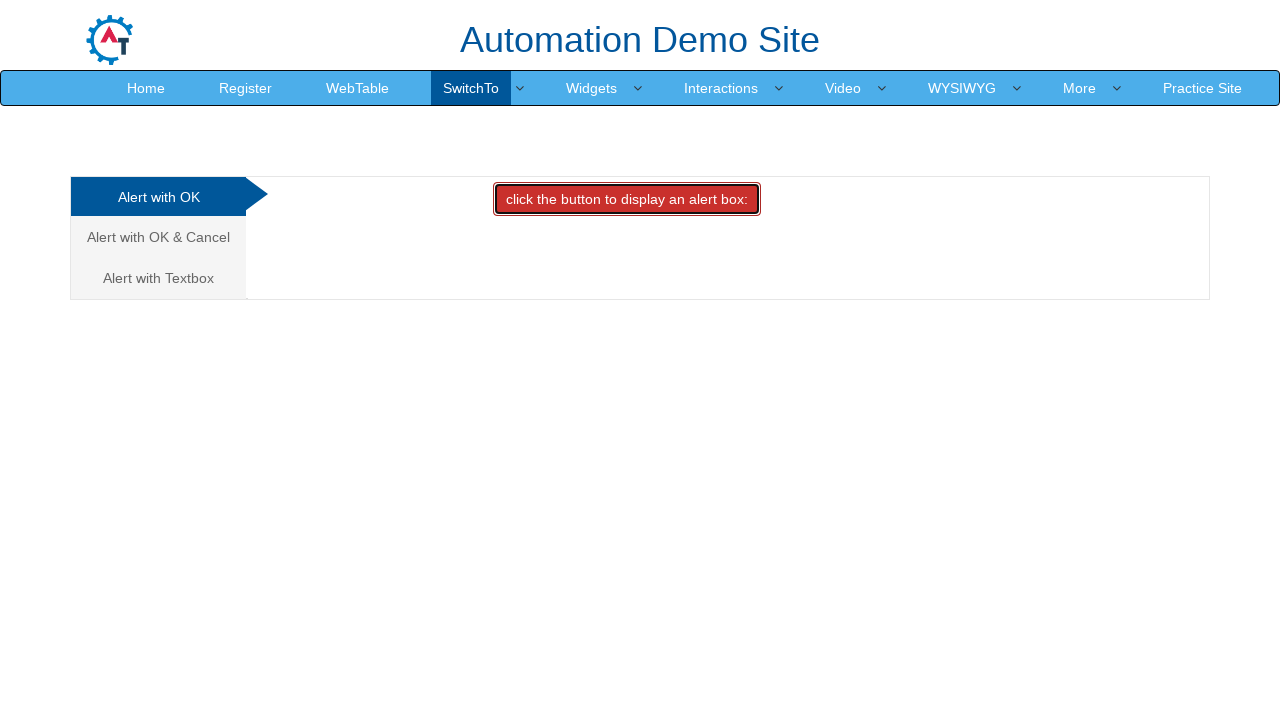